Hovers over the Technologies dropdown menu to reveal its contents

Starting URL: https://www.tranktechnologies.com/

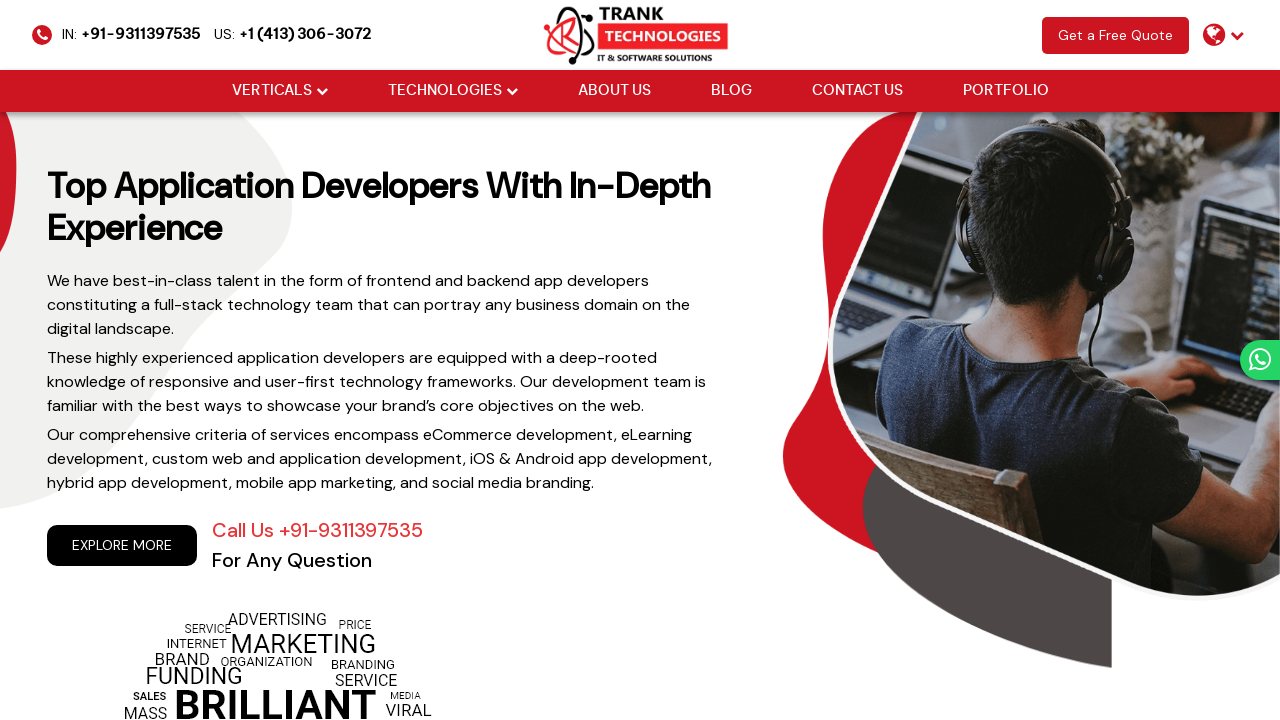

Hovered over Technologies dropdown menu at (444, 91) on xpath=//li[@class='drop_down']//a[@href='#'][normalize-space()='Technologies']
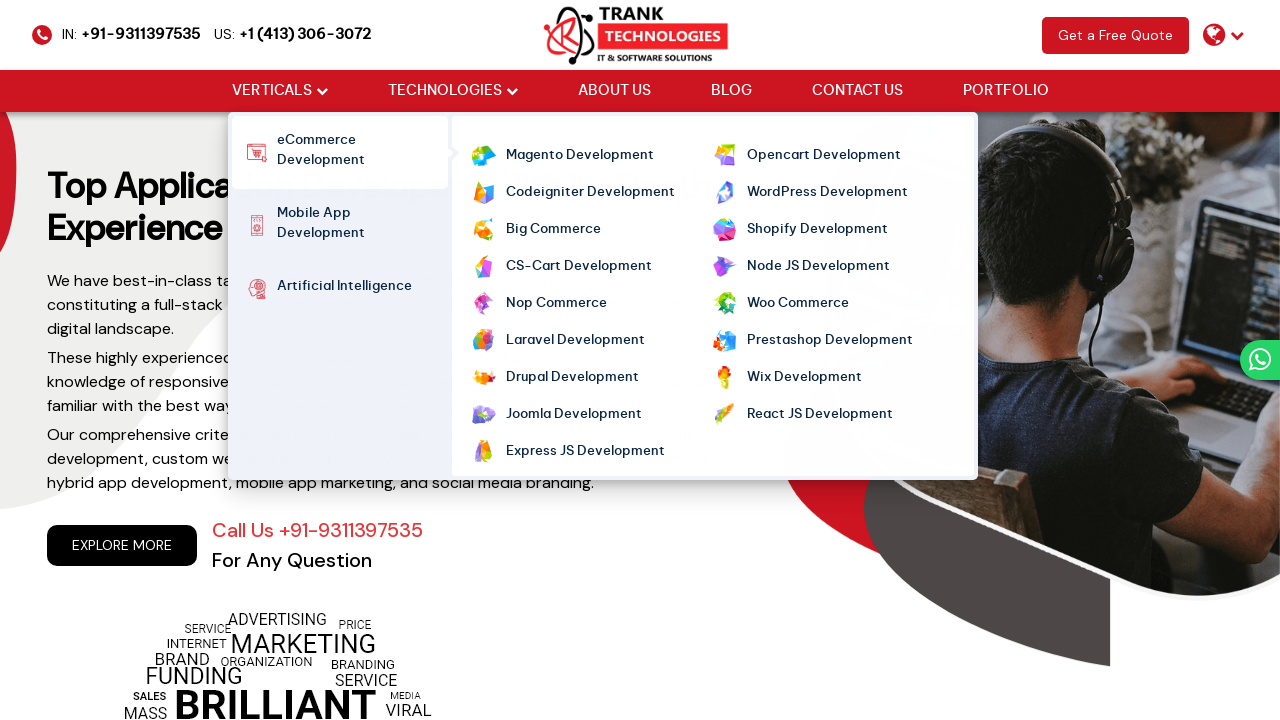

Waited 1000ms for dropdown menu to reveal contents
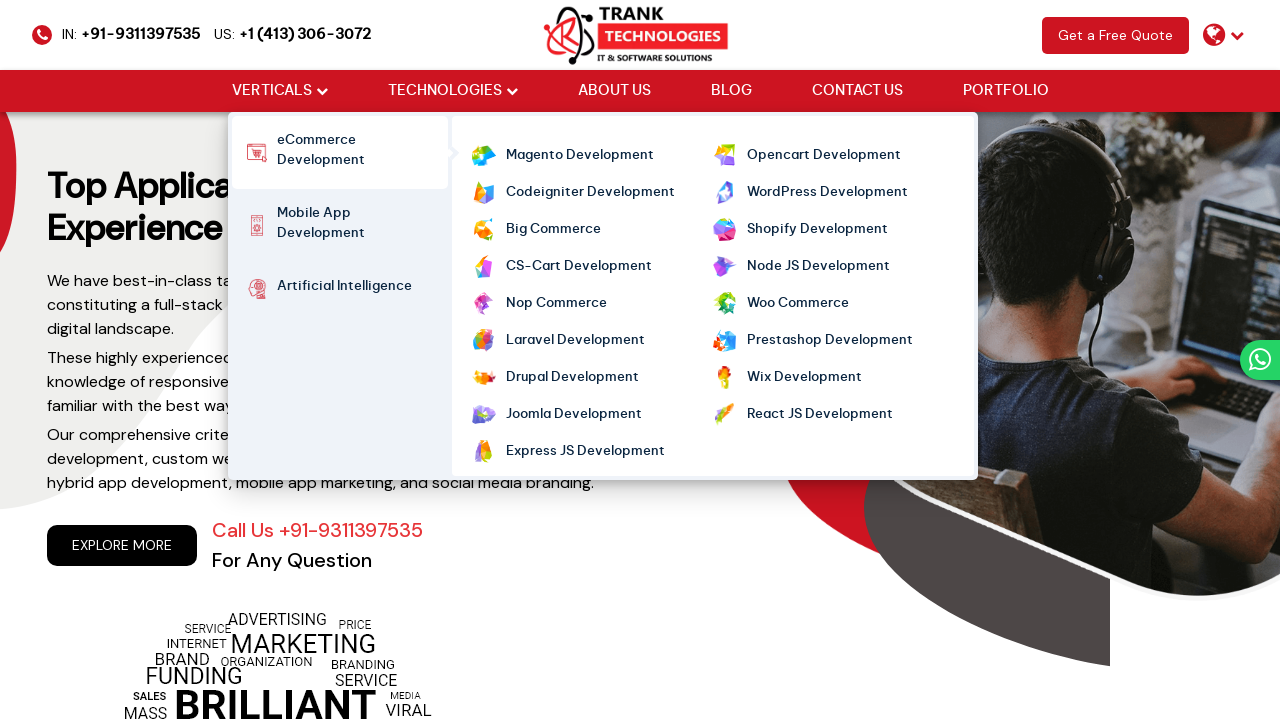

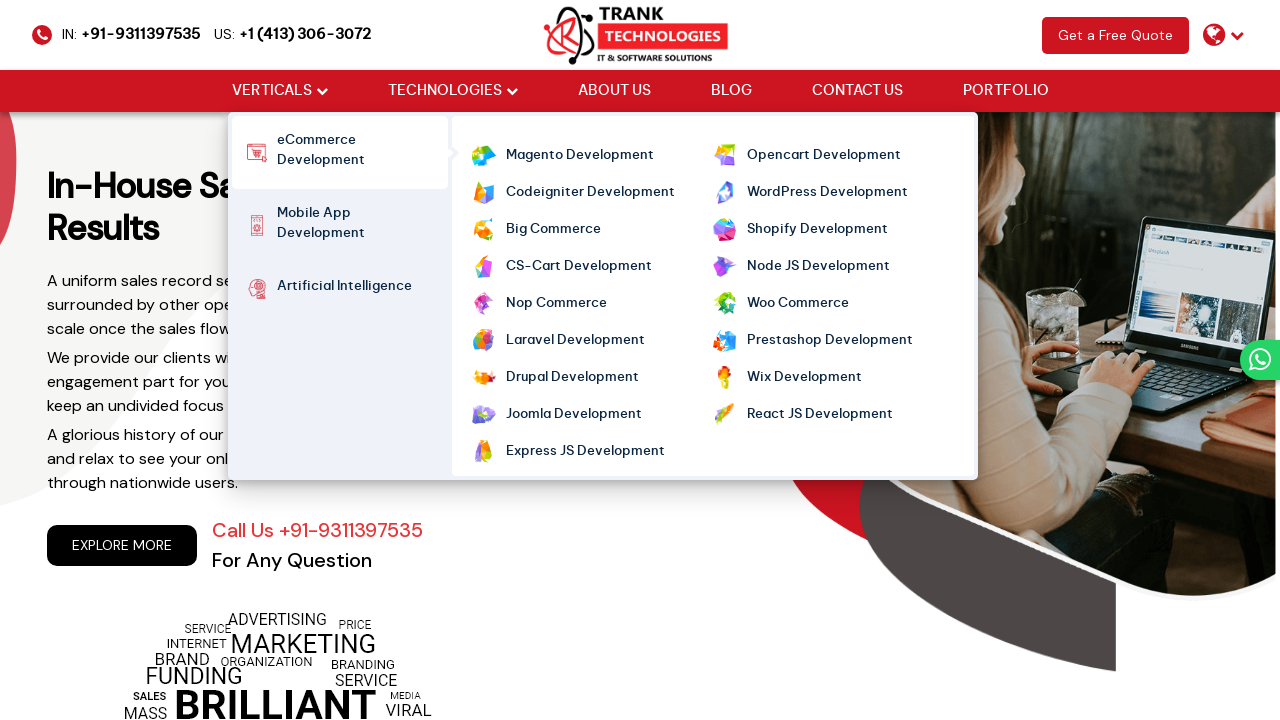